Tests JavaScript alert handling by clicking a button that triggers a JS alert, accepting it, and verifying the result message

Starting URL: https://the-internet.herokuapp.com/javascript_alerts

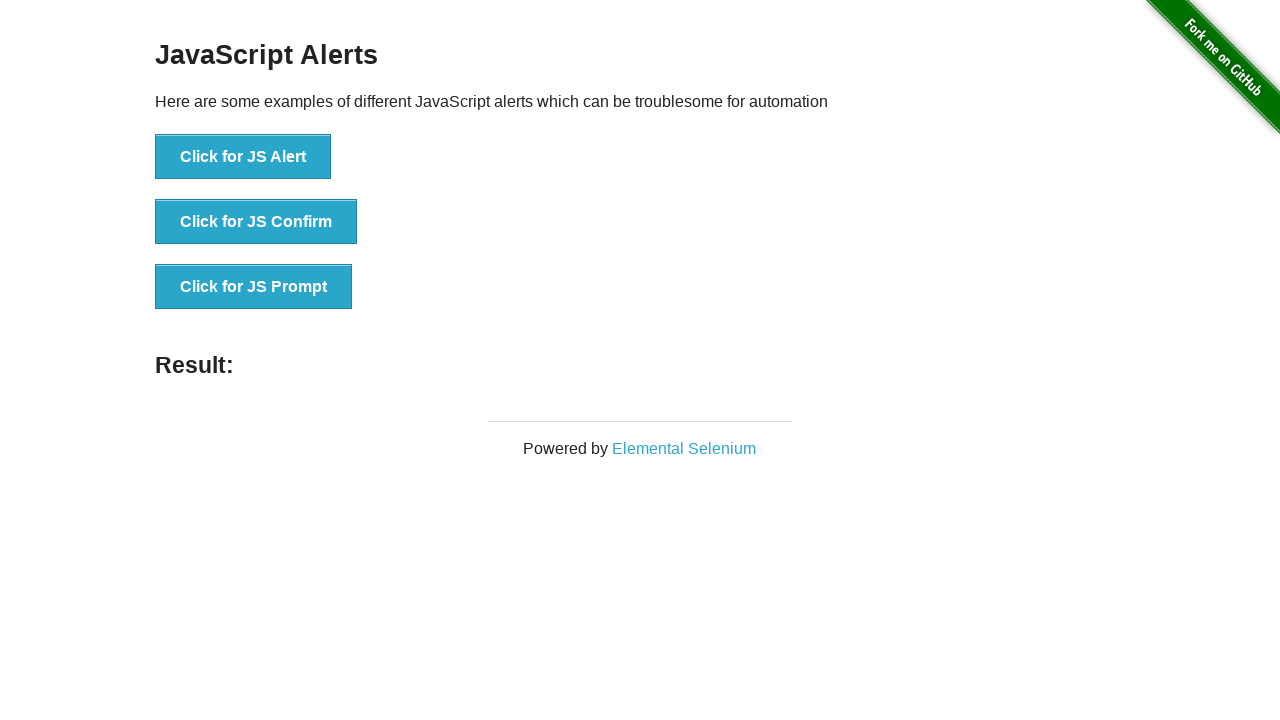

Clicked button to trigger JavaScript alert at (243, 157) on button[onclick='jsAlert()']
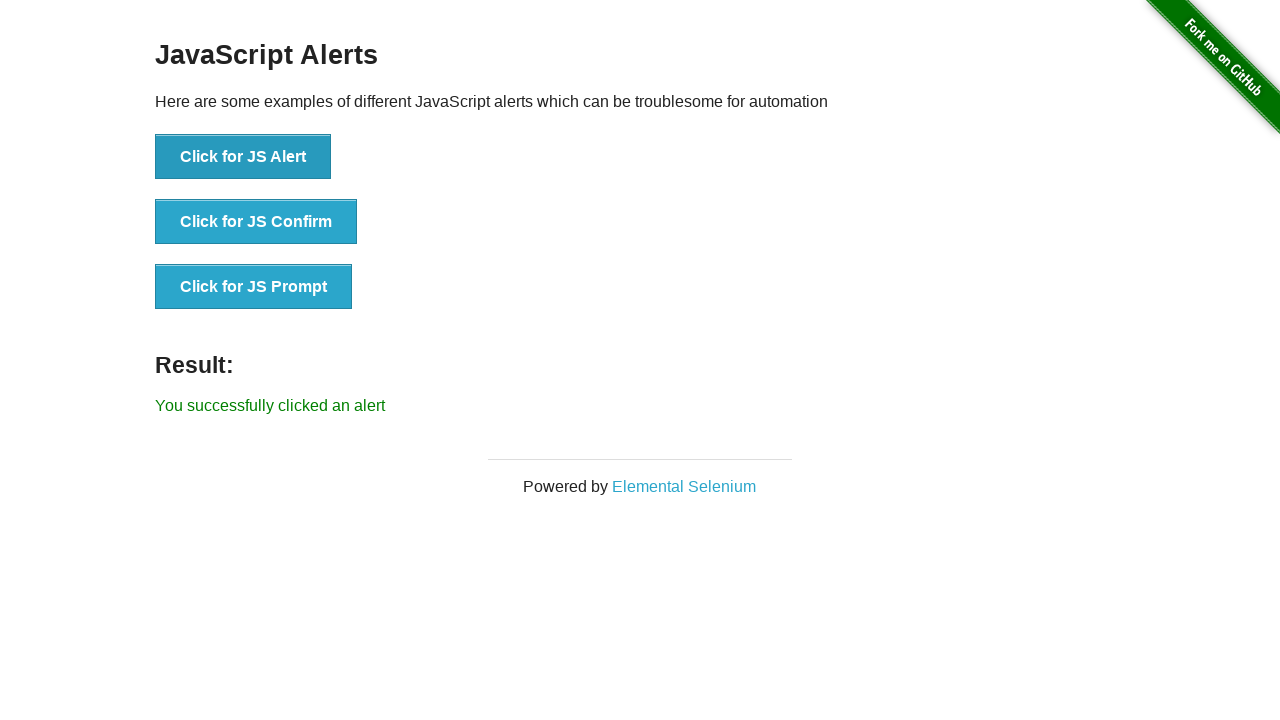

Set up dialog handler to accept alert
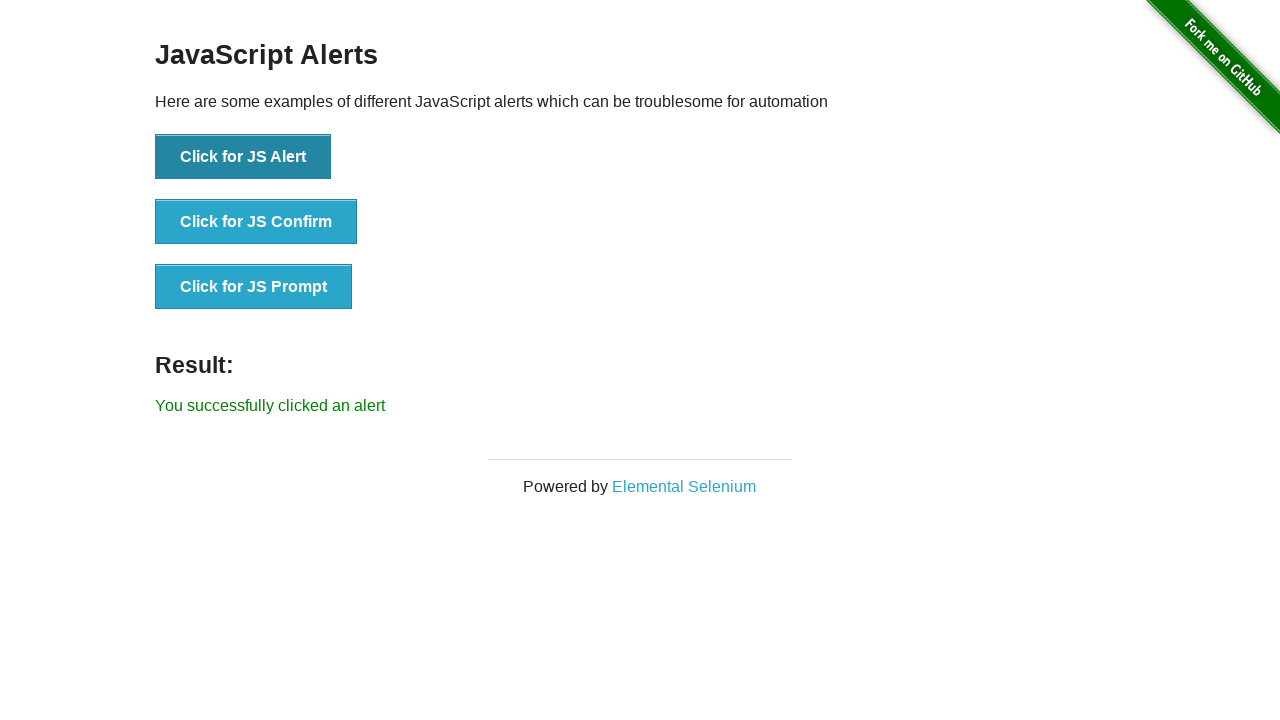

Result message appeared after accepting alert
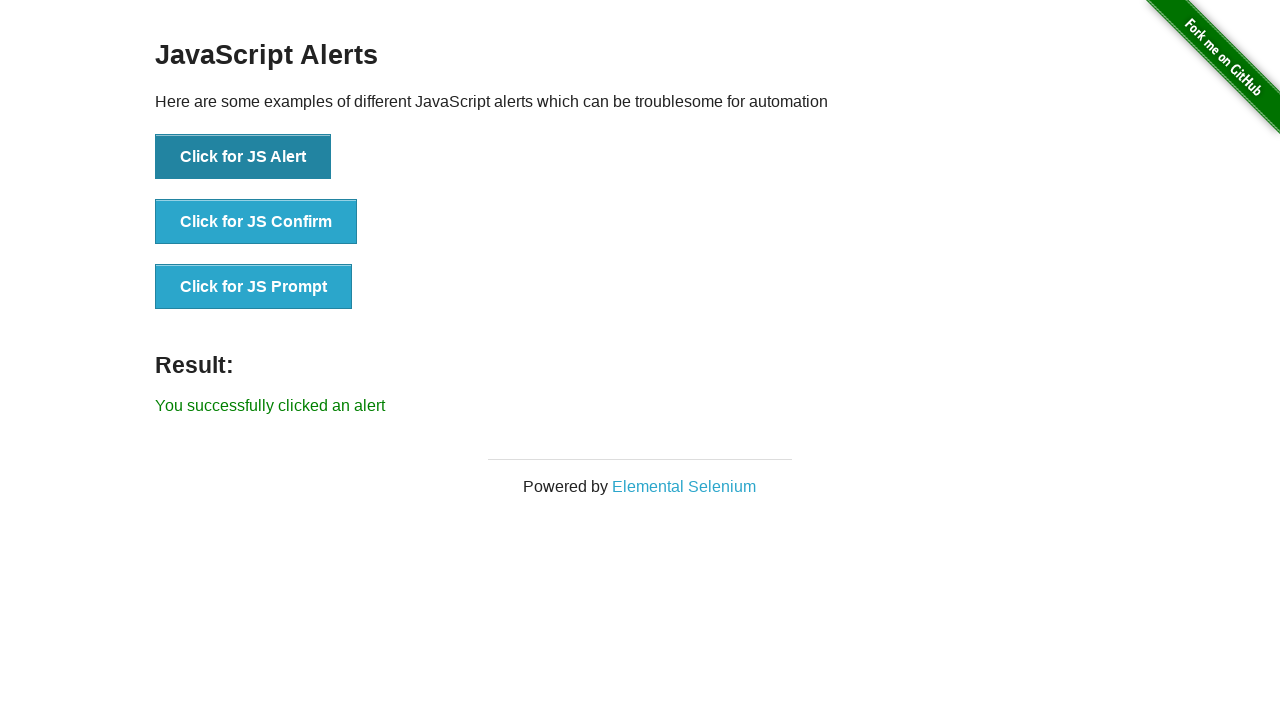

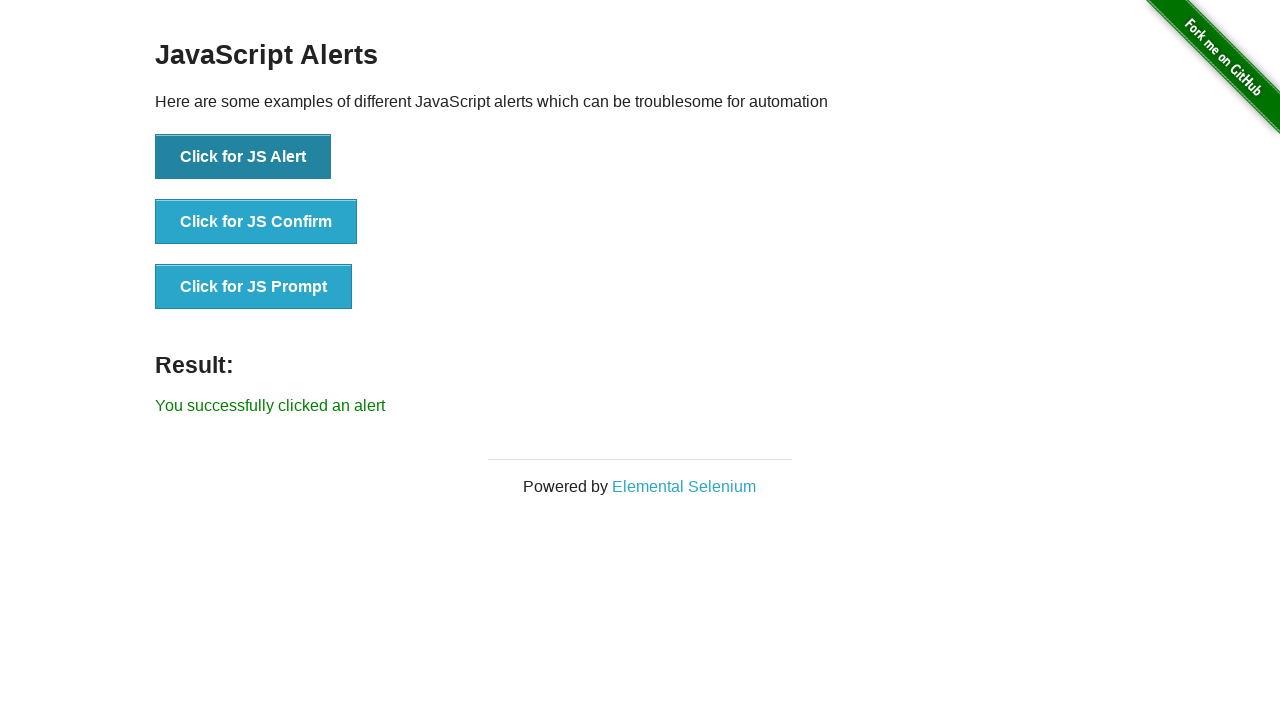